Tests interaction with a disabled input field by clicking a navigation item, removing the disabled attribute using JavaScript, and then typing into the input field.

Starting URL: https://demoapps.qspiders.com/ui?scenario=1

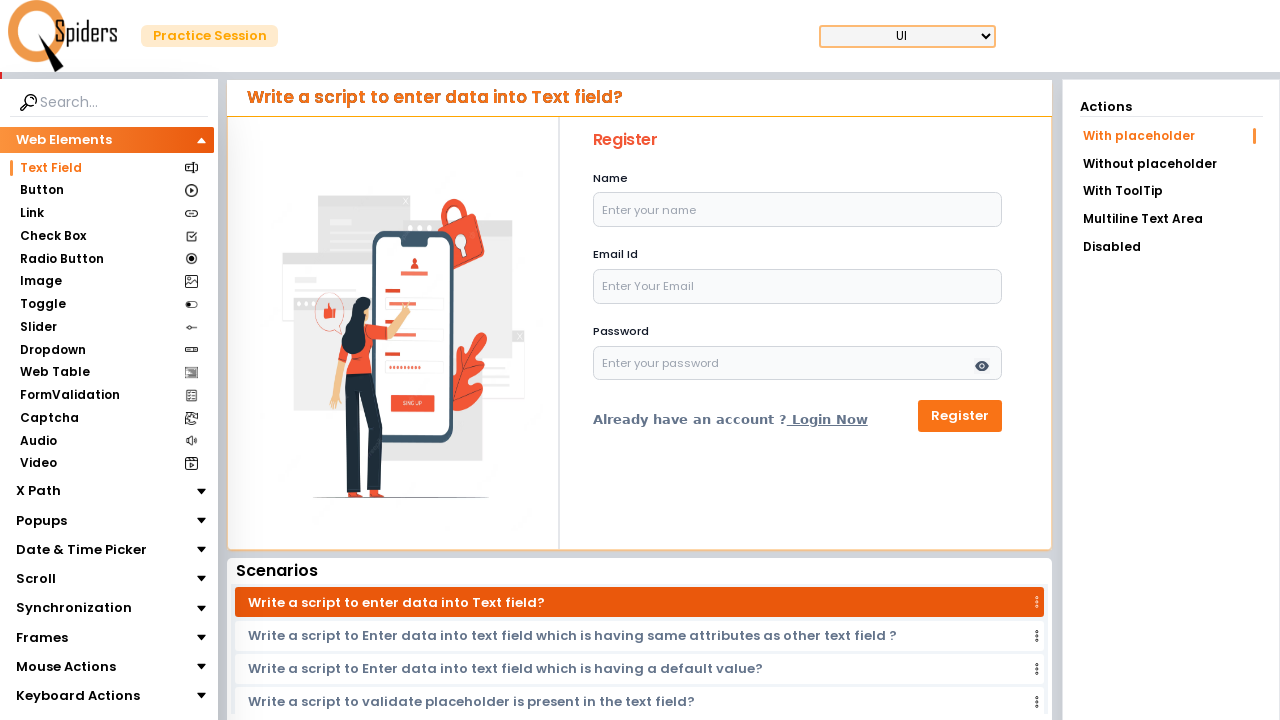

Clicked on the 5th navigation menu item at (1171, 247) on xpath=//*[@id="demoUI"]/main/section/div/section/aside/div/ul/li[5]
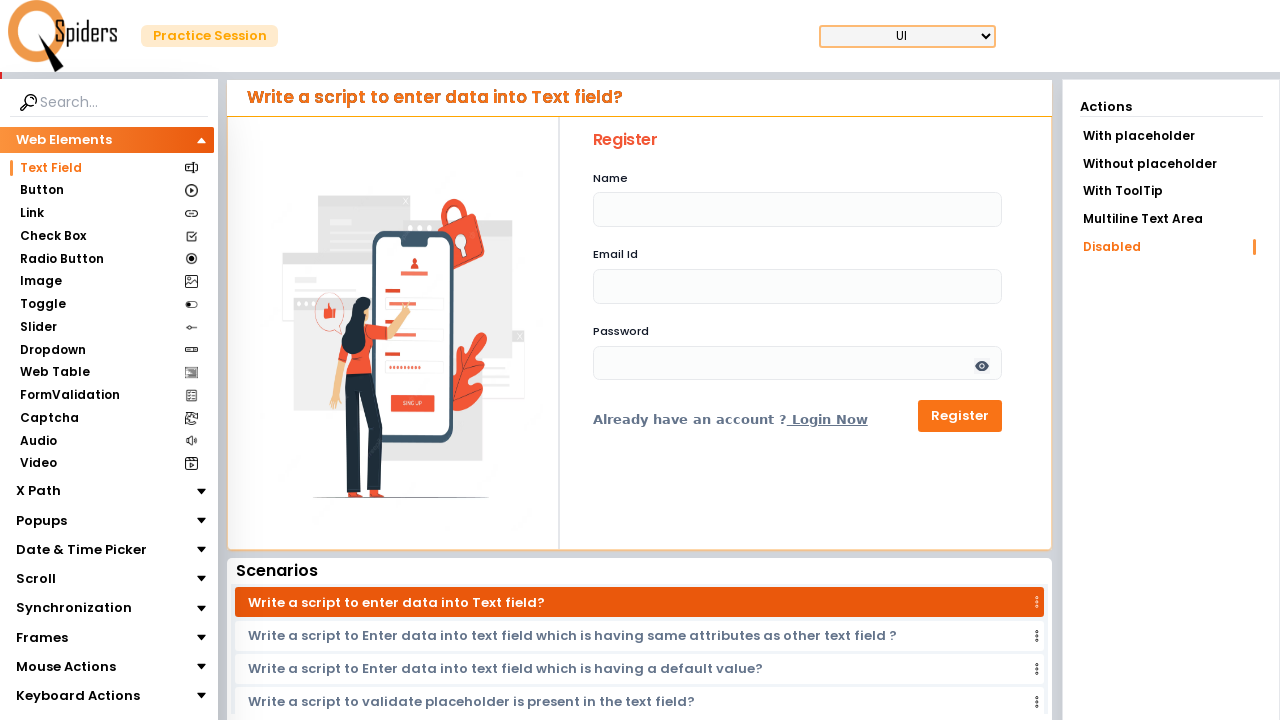

Input field with id 'name' became visible
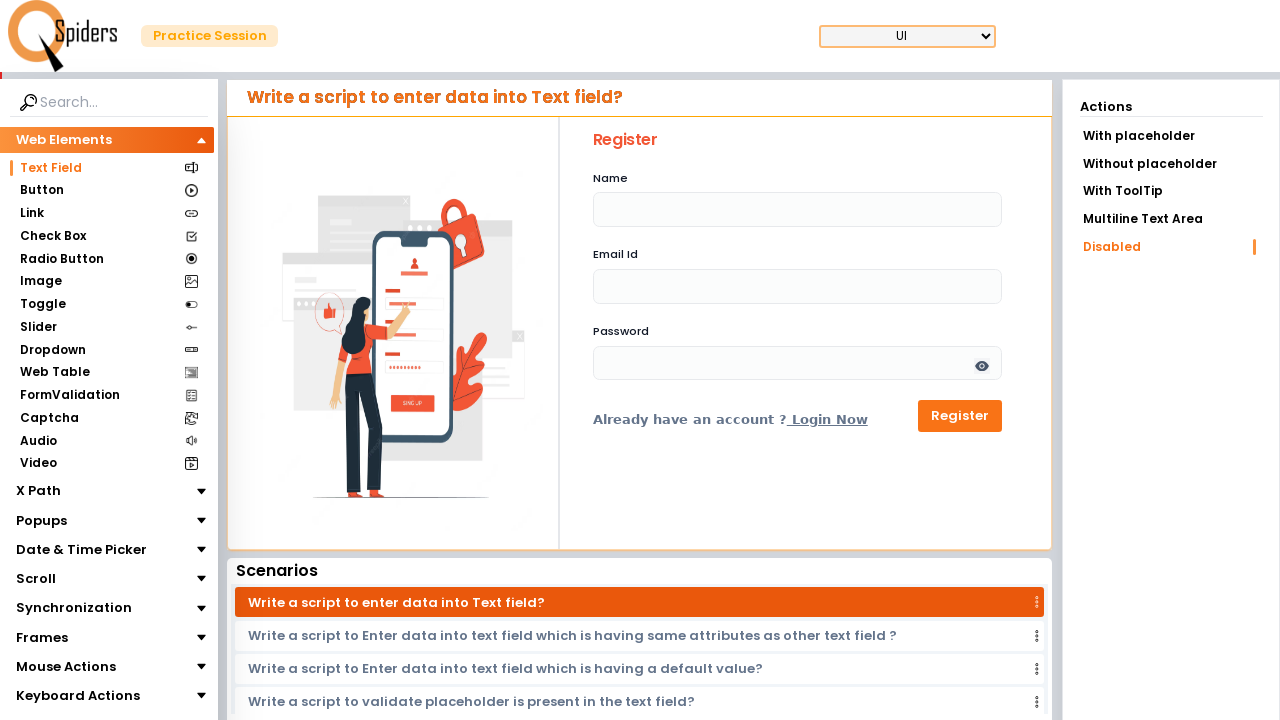

Removed disabled attribute from input field using JavaScript
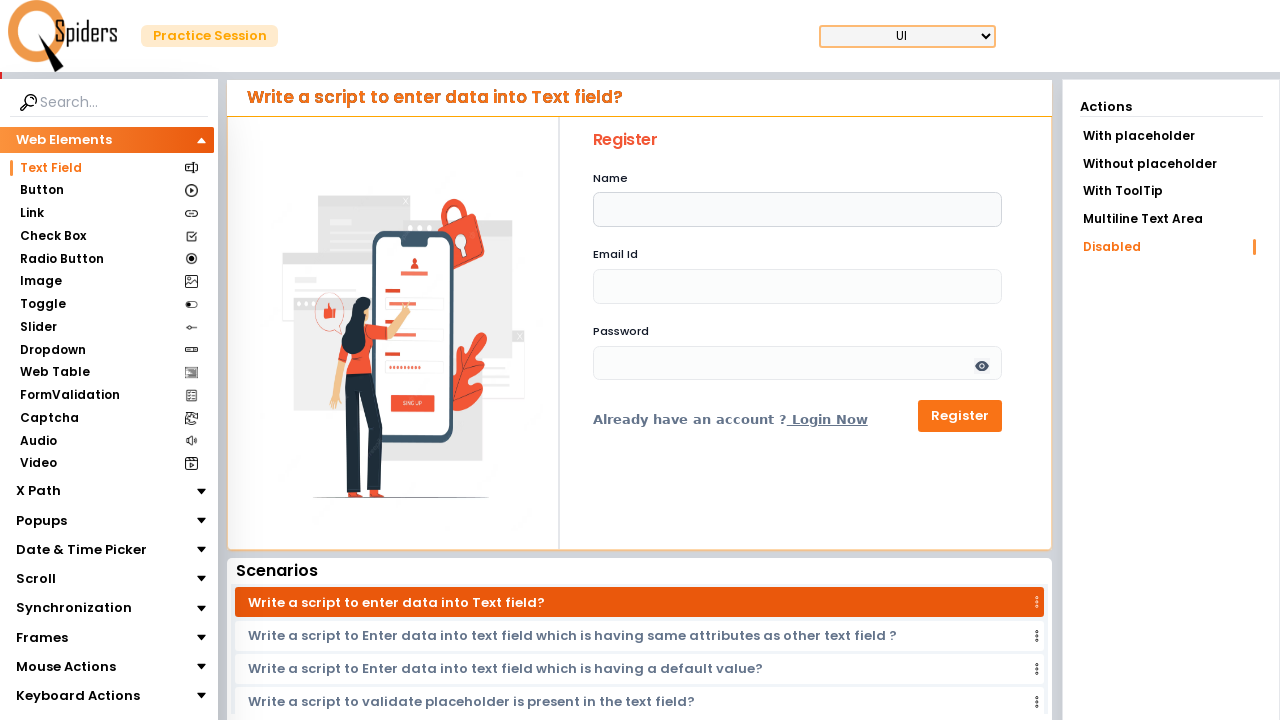

Typed 'selenium' into the input field on #name
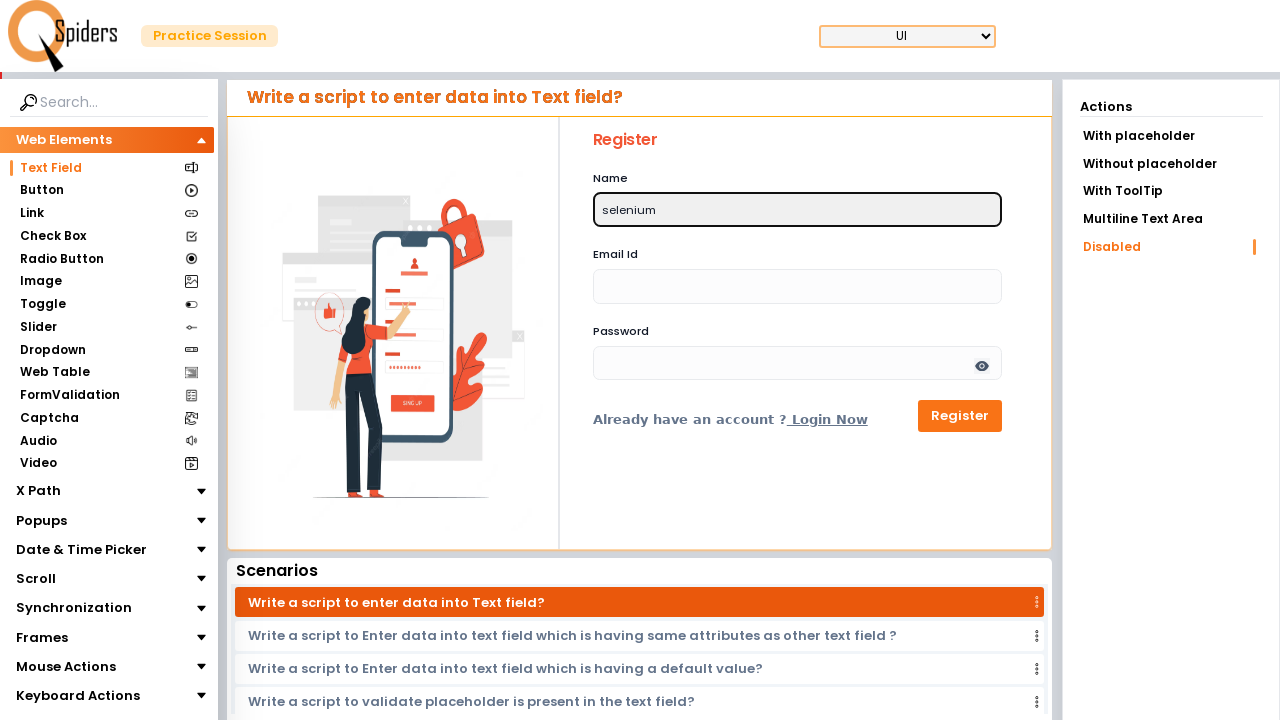

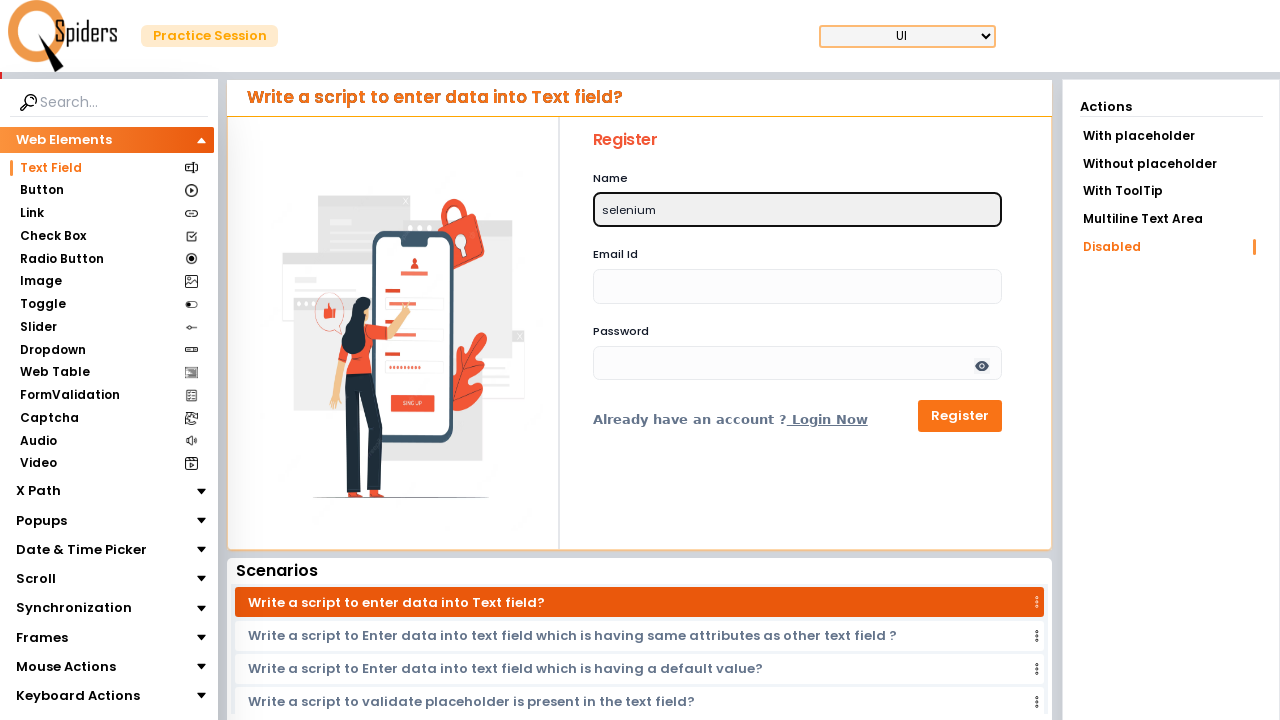